Demonstrates browser window handling by navigating to a page, clicking a link that opens a new window, and interacting with multiple browser windows.

Starting URL: https://opensource-demo.orangehrmlive.com/web/index.php/auth/login

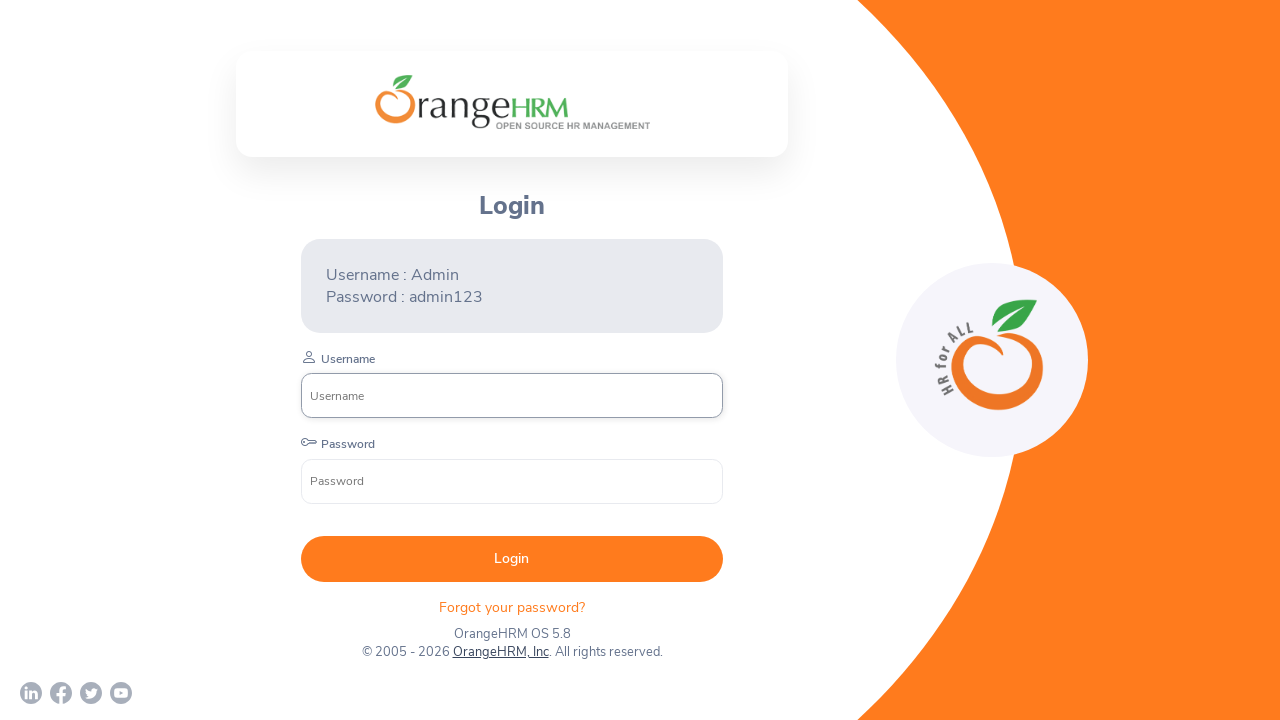

Set viewport size to 1920x1080
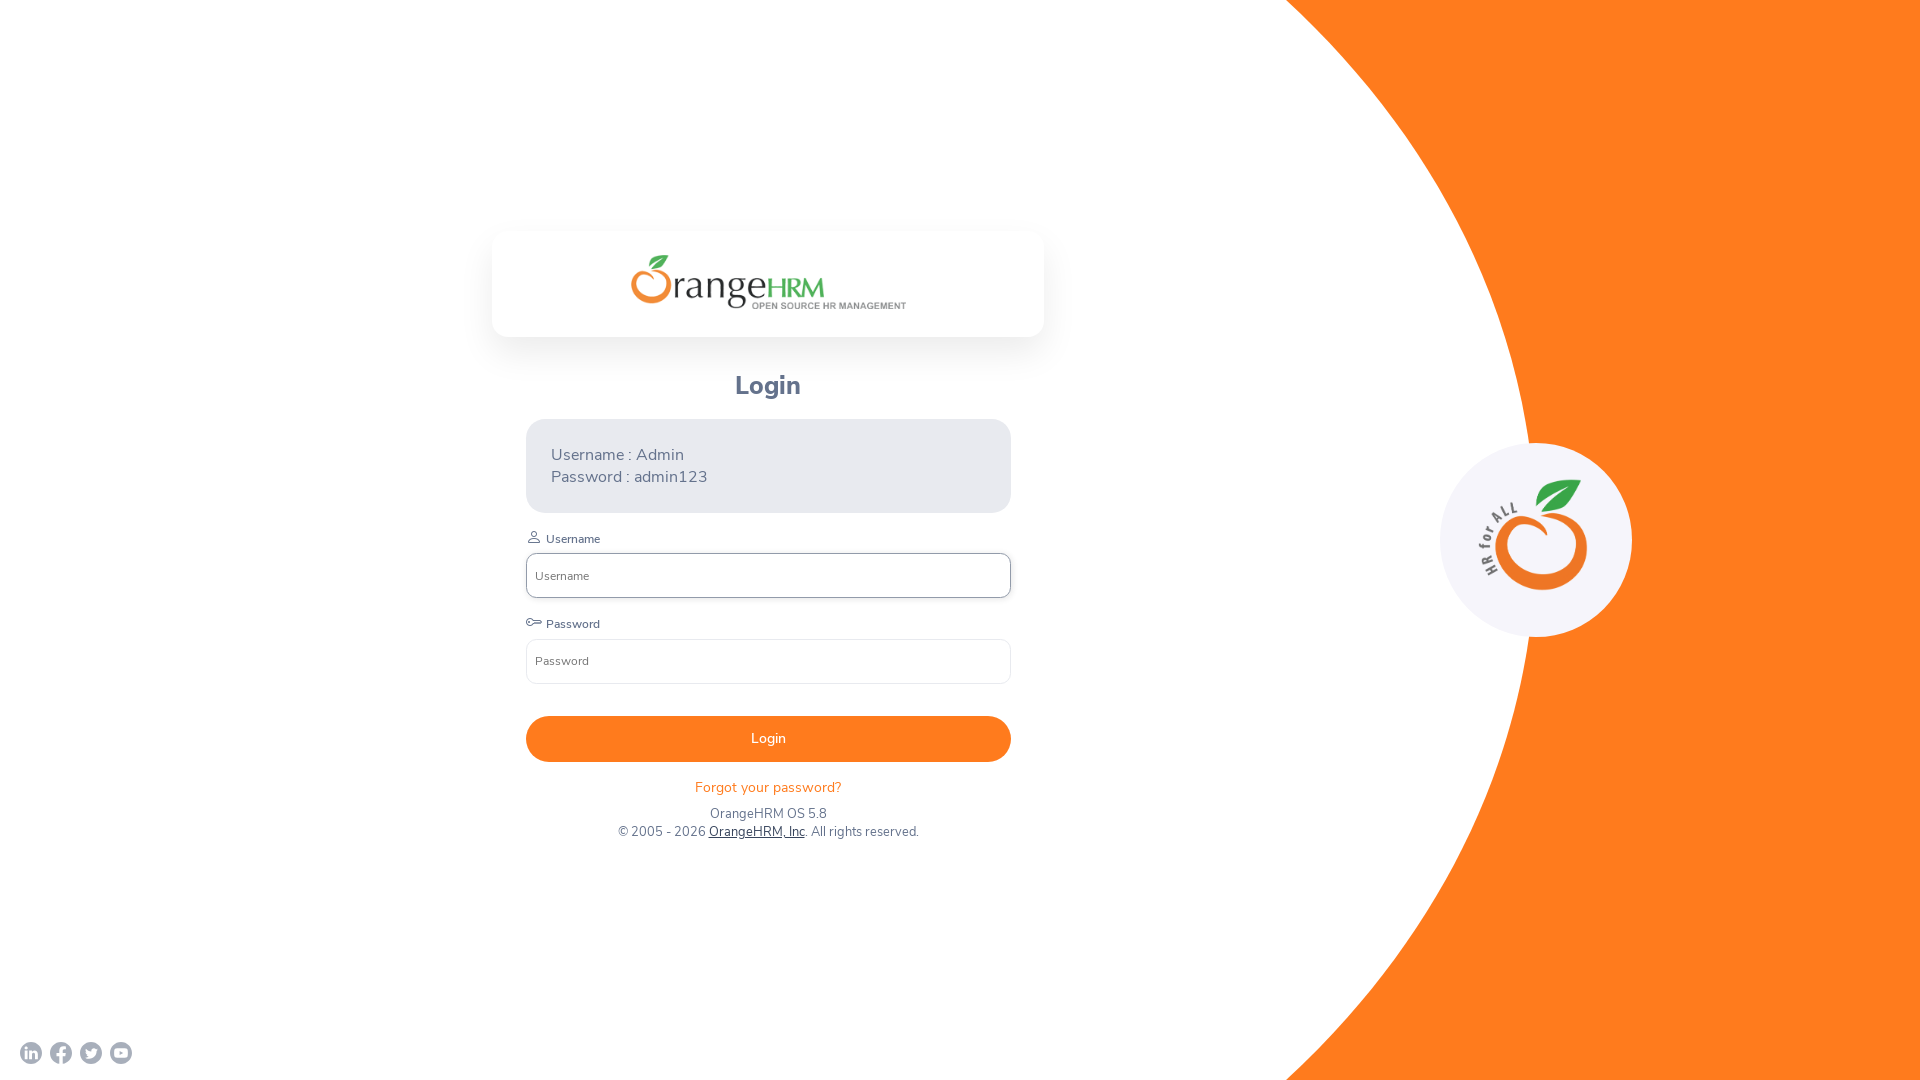

Retrieved and printed page title
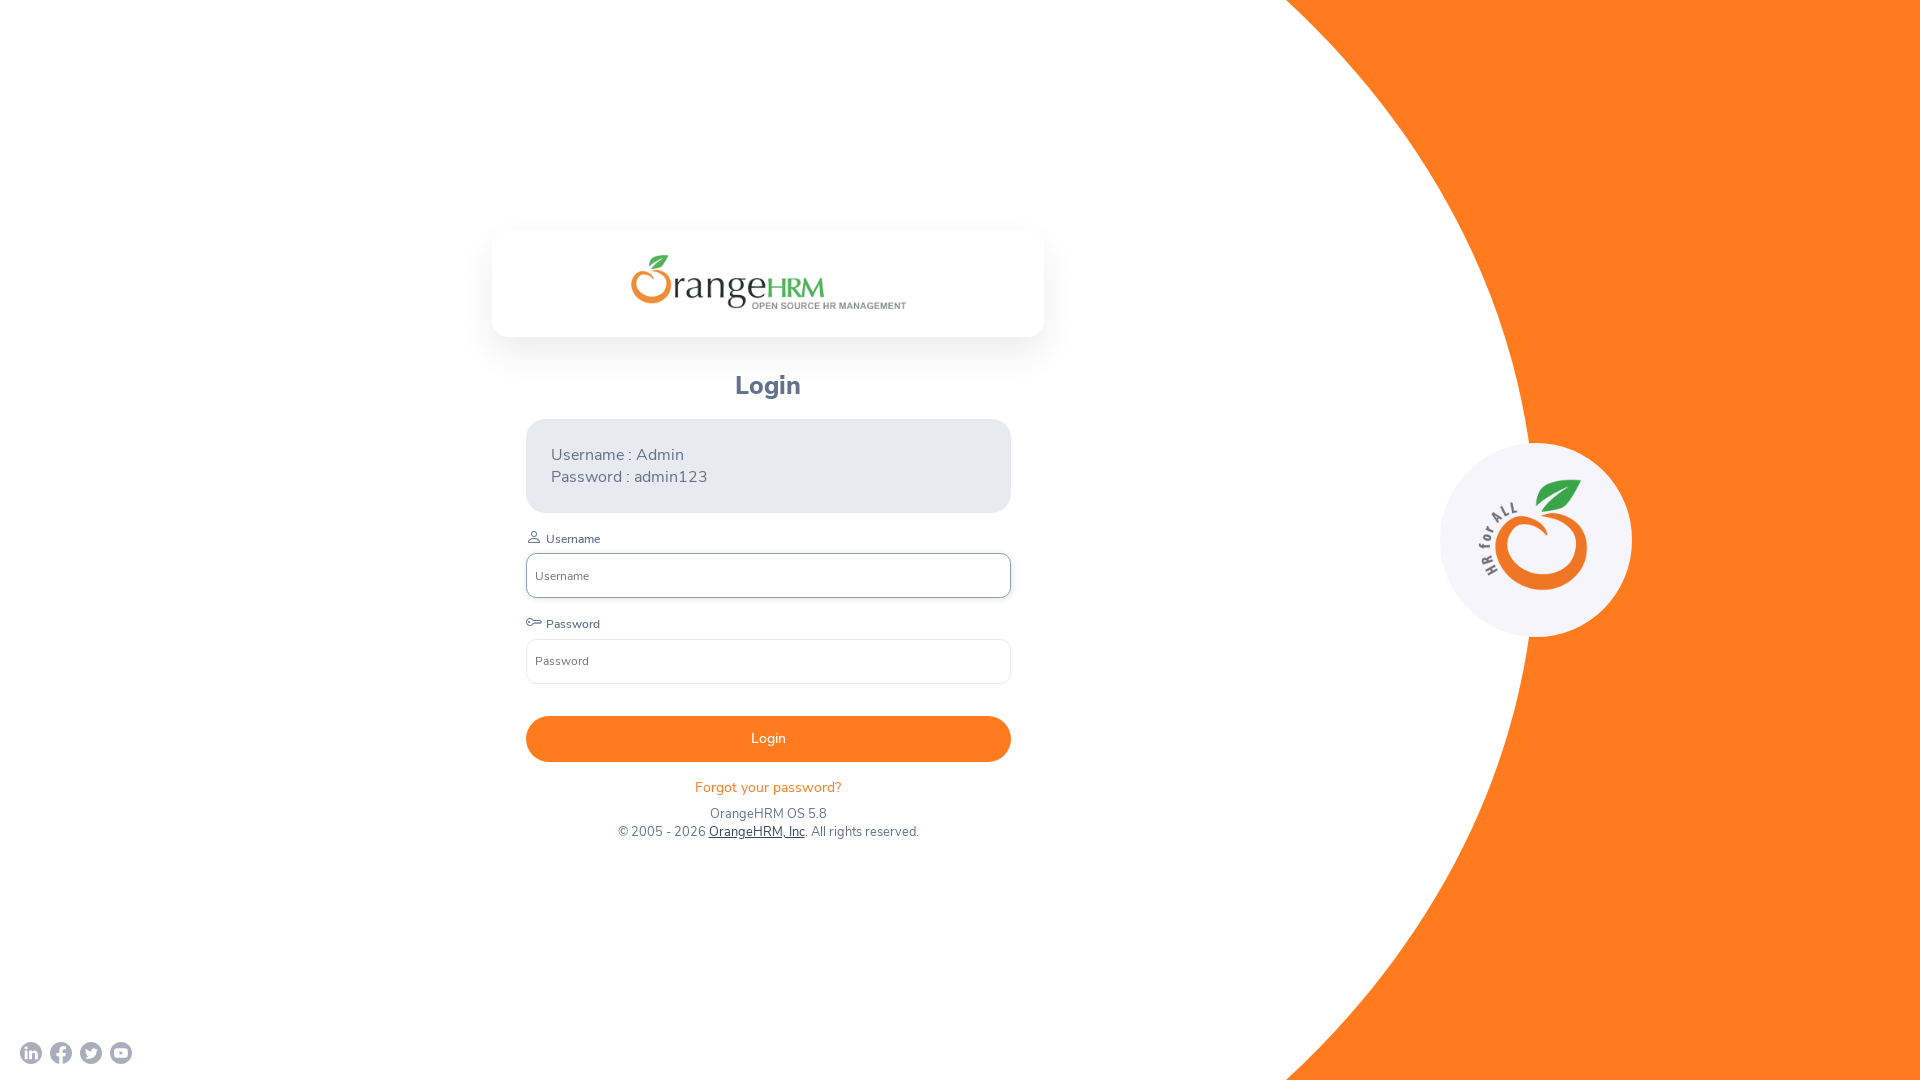

Retrieved and printed current URL
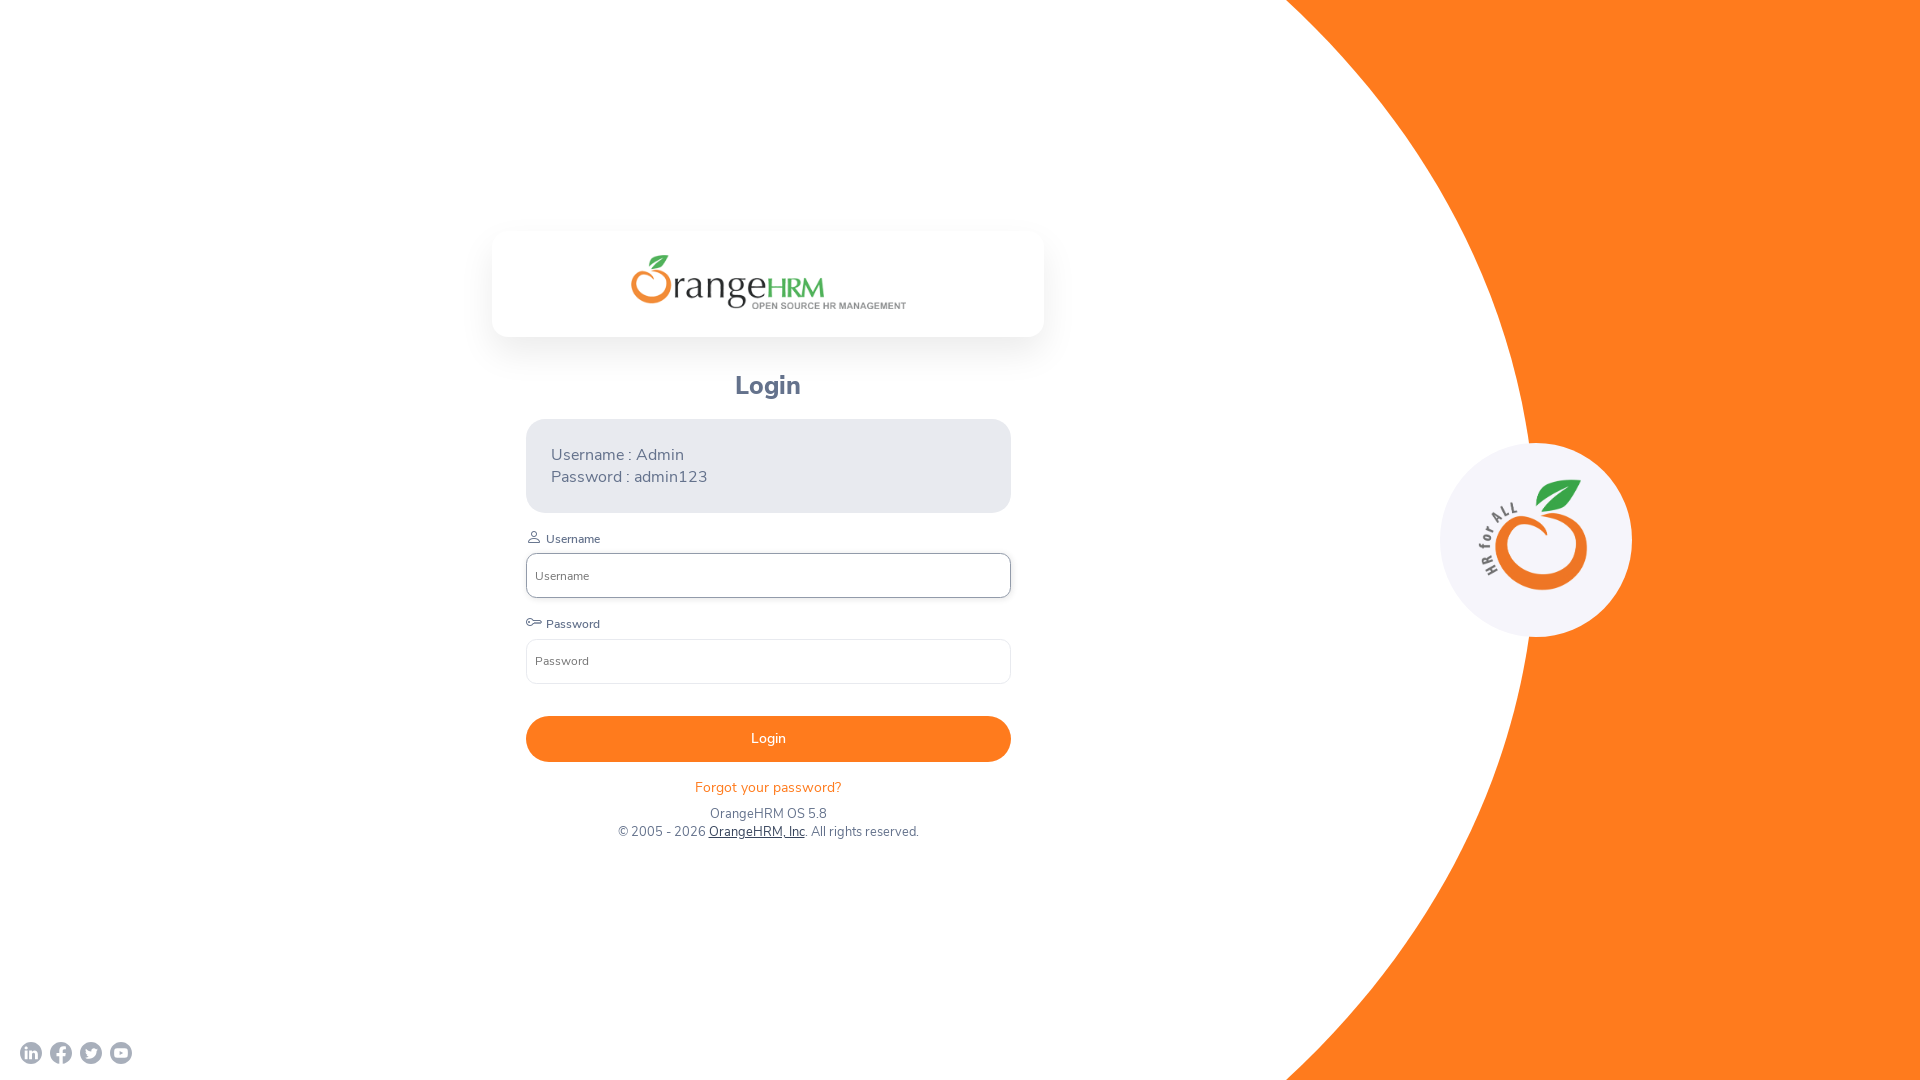

Waited 3000ms for page to load
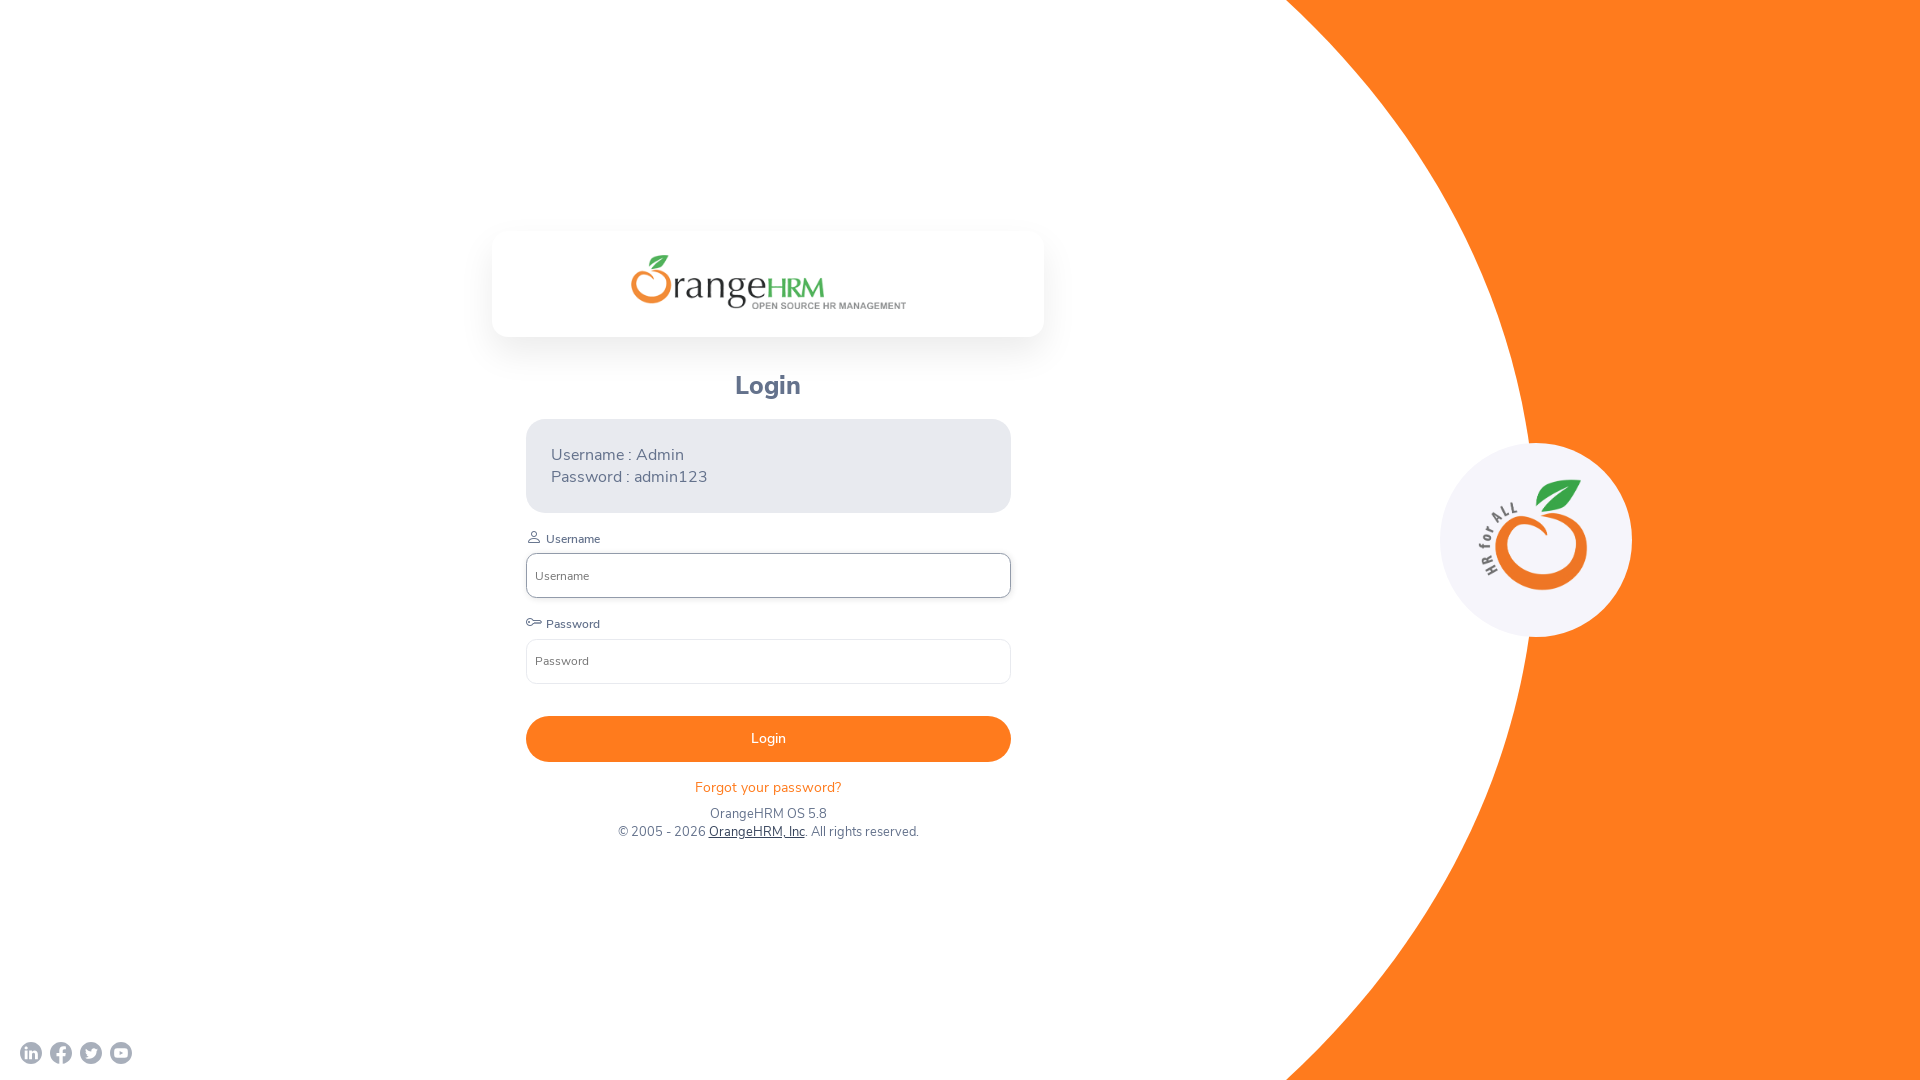

Clicked OrangeHRM, Inc link that opens a new window at (756, 832) on text=OrangeHRM, Inc
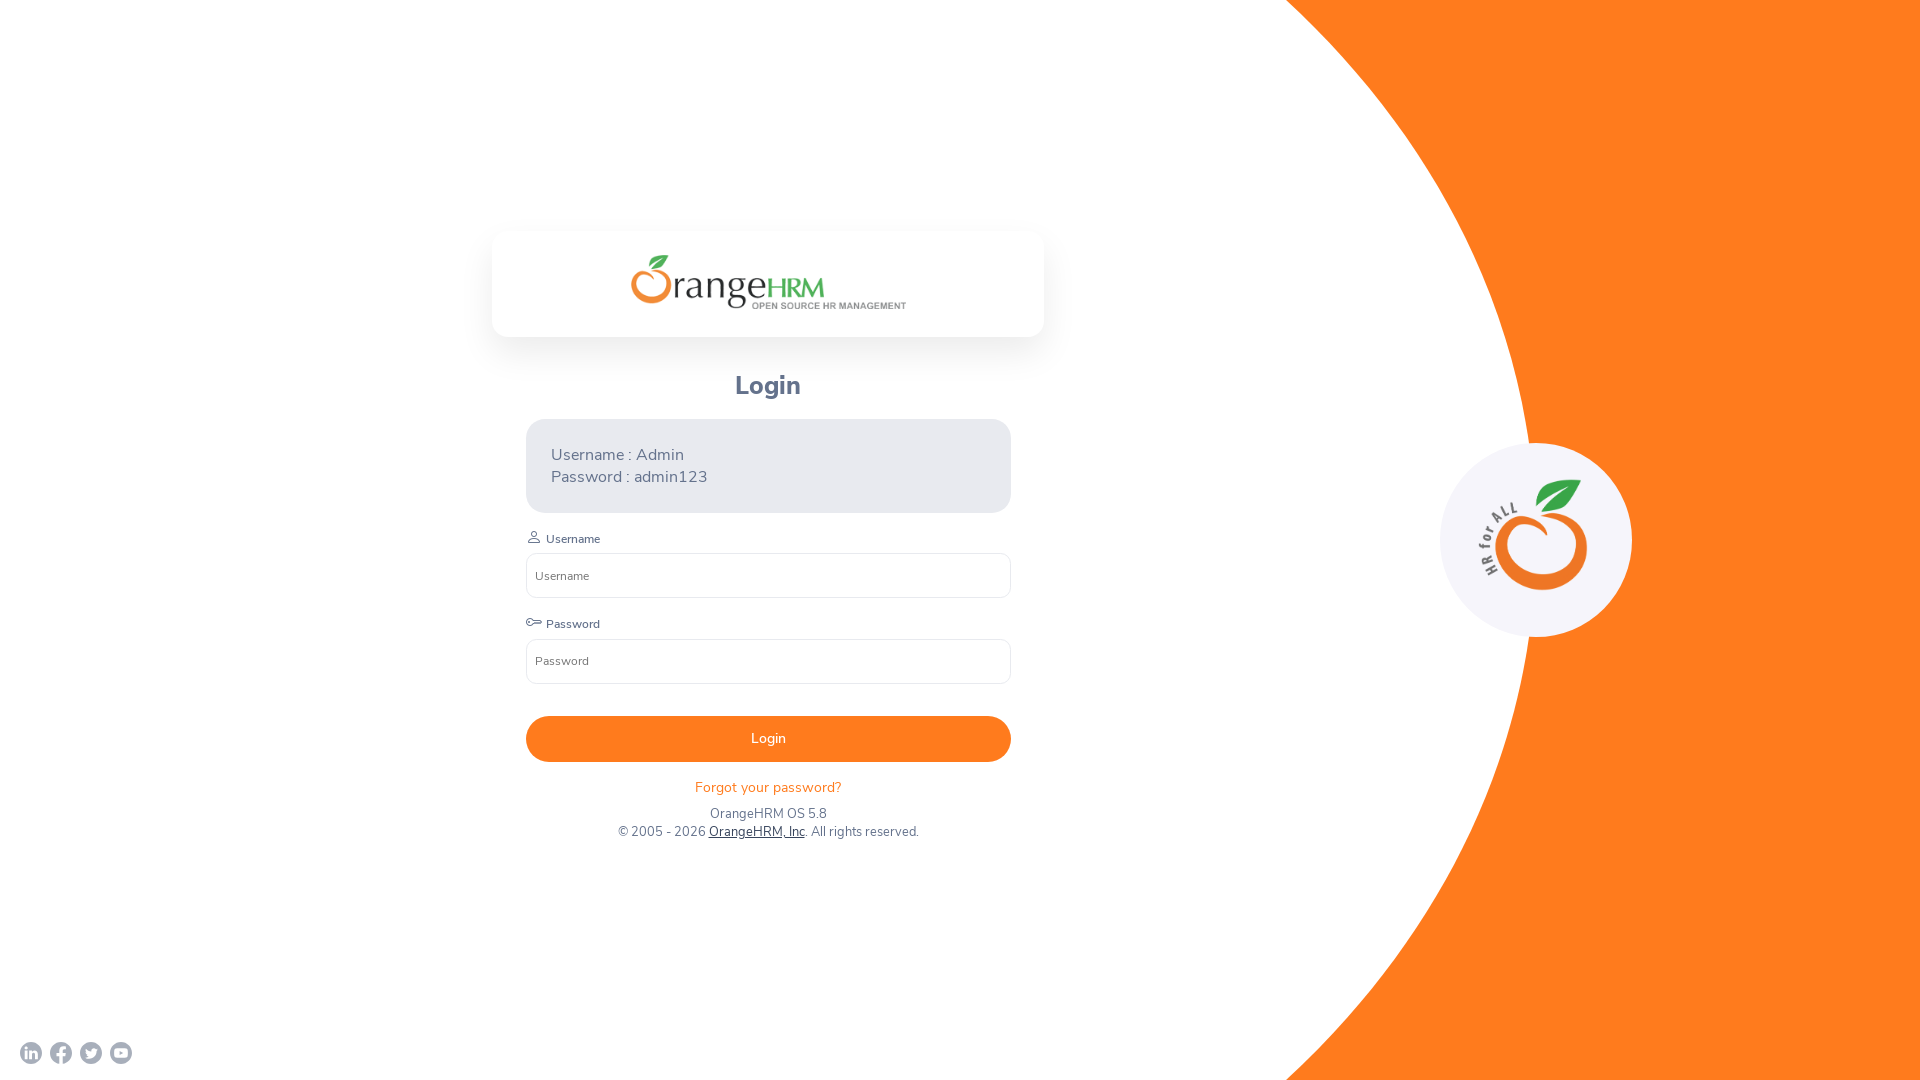

Retrieved new window page object
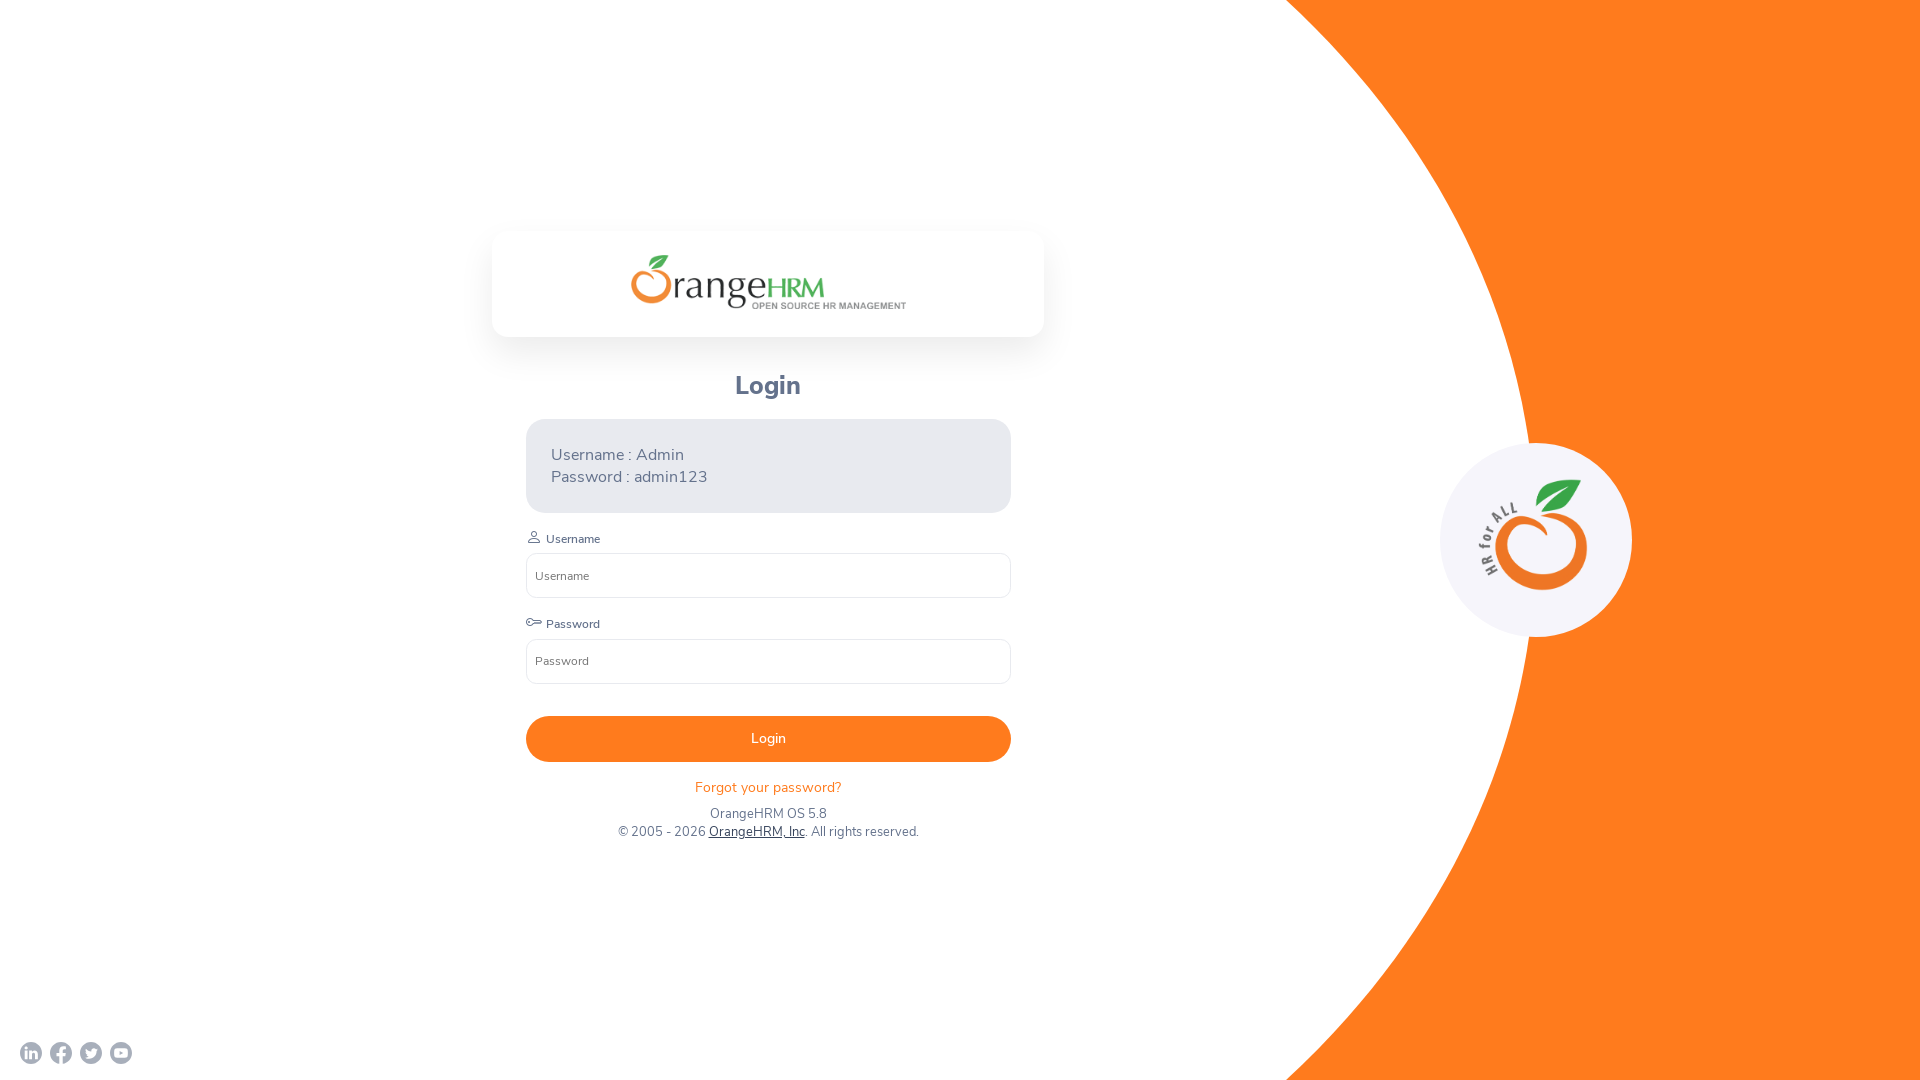

New window page loaded
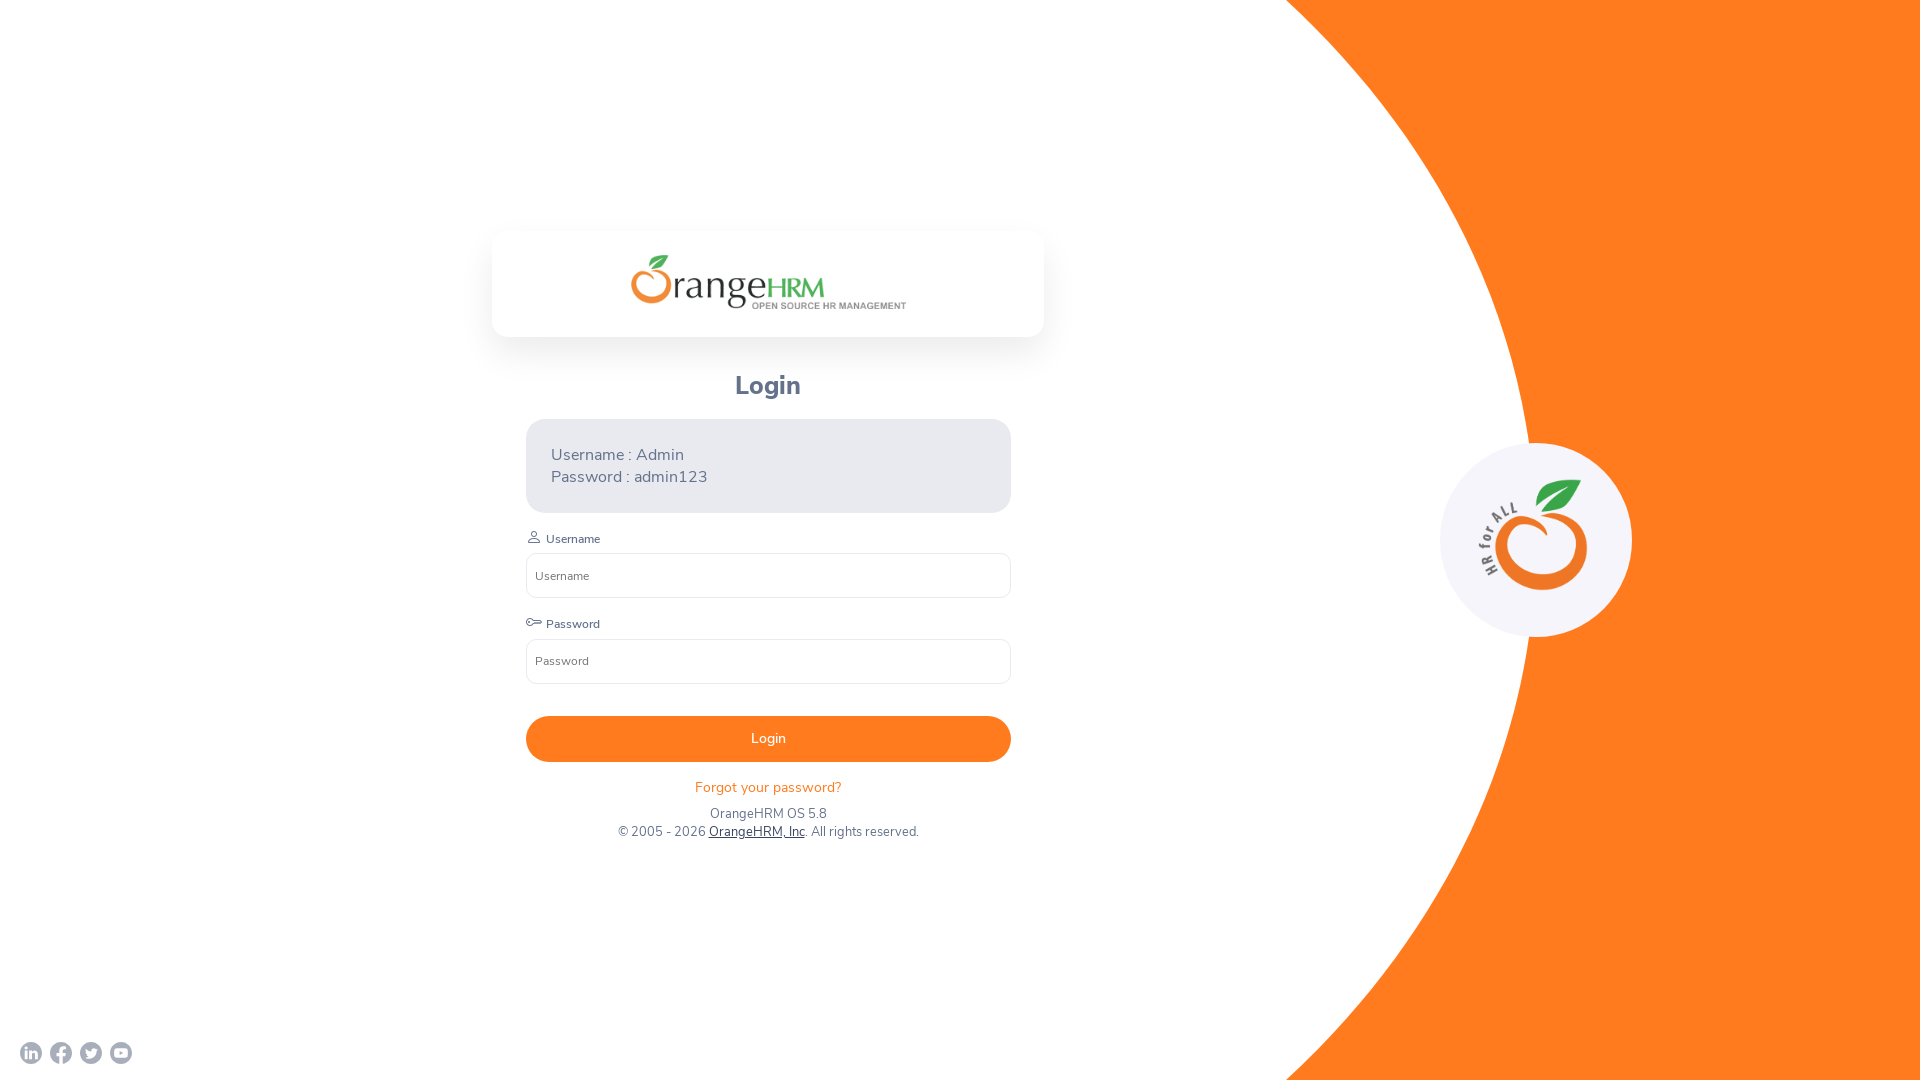

Retrieved and printed all page URLs across open windows
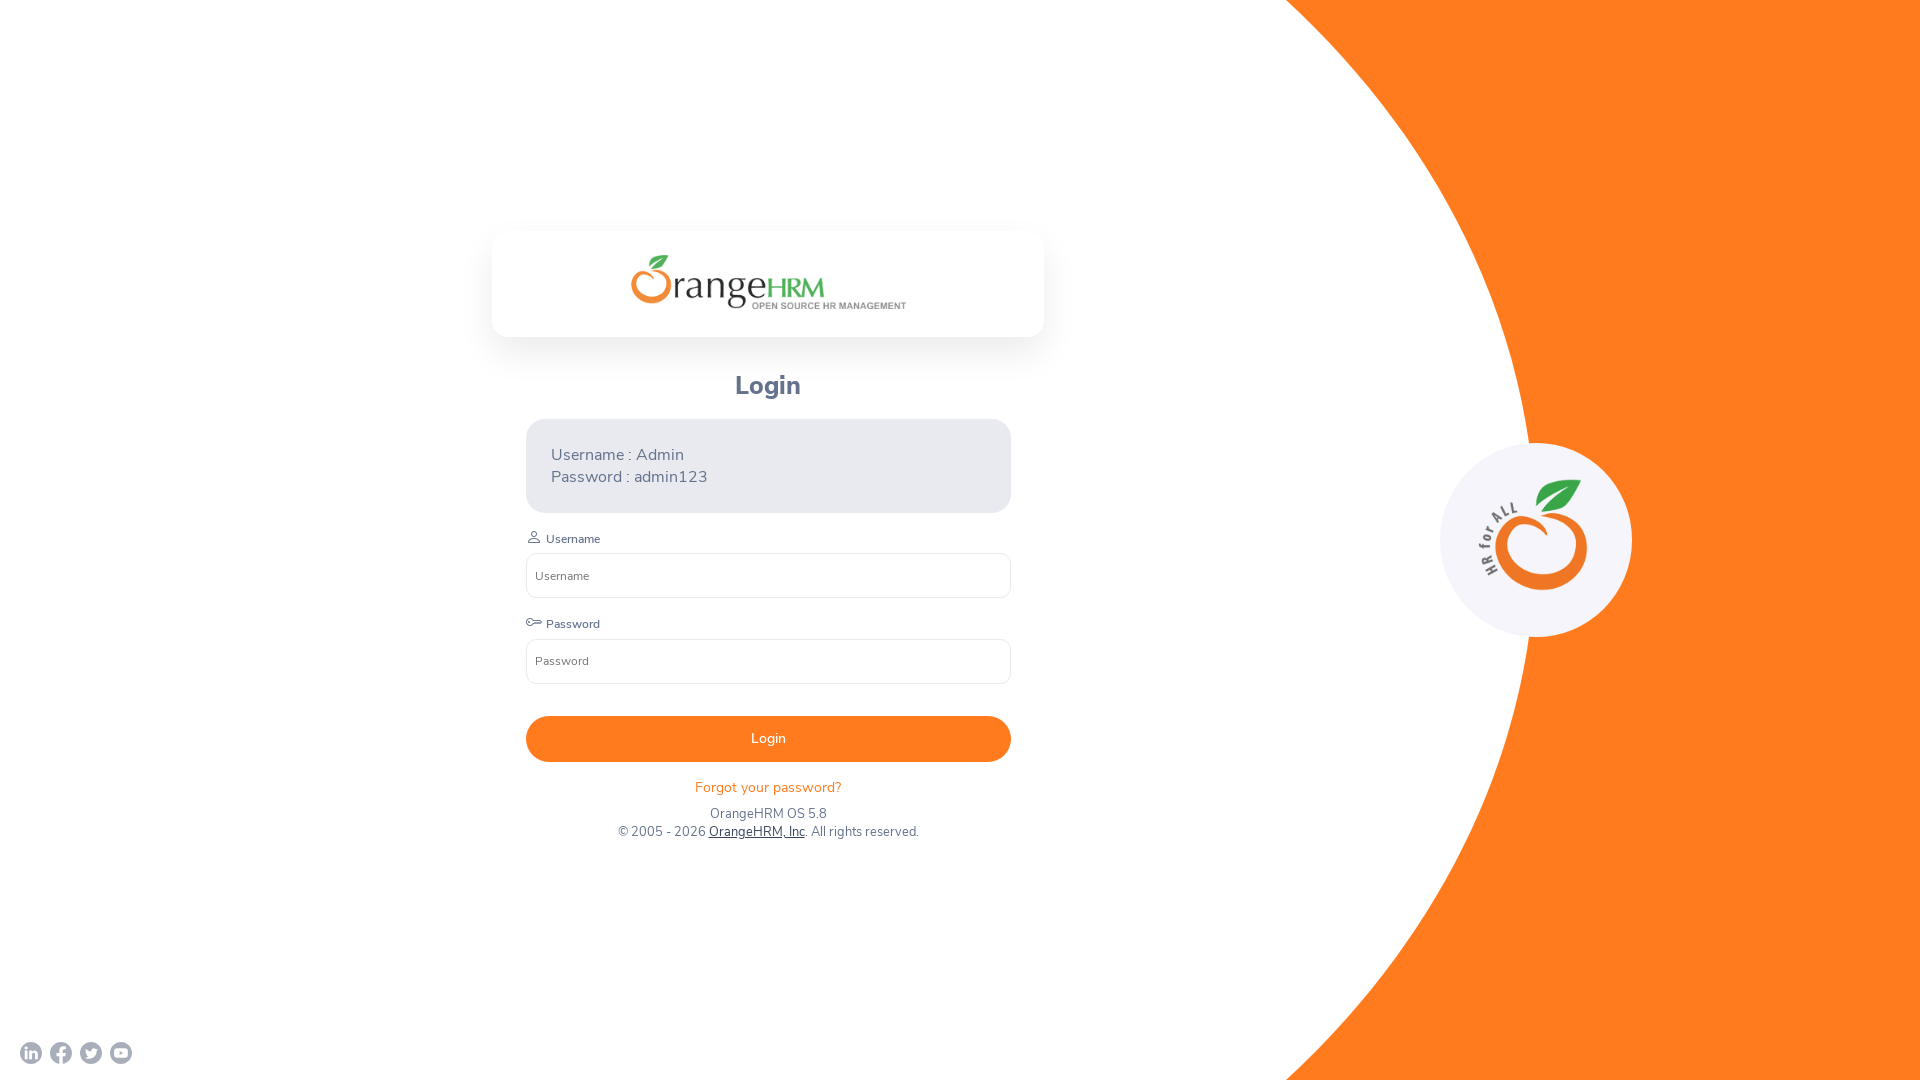

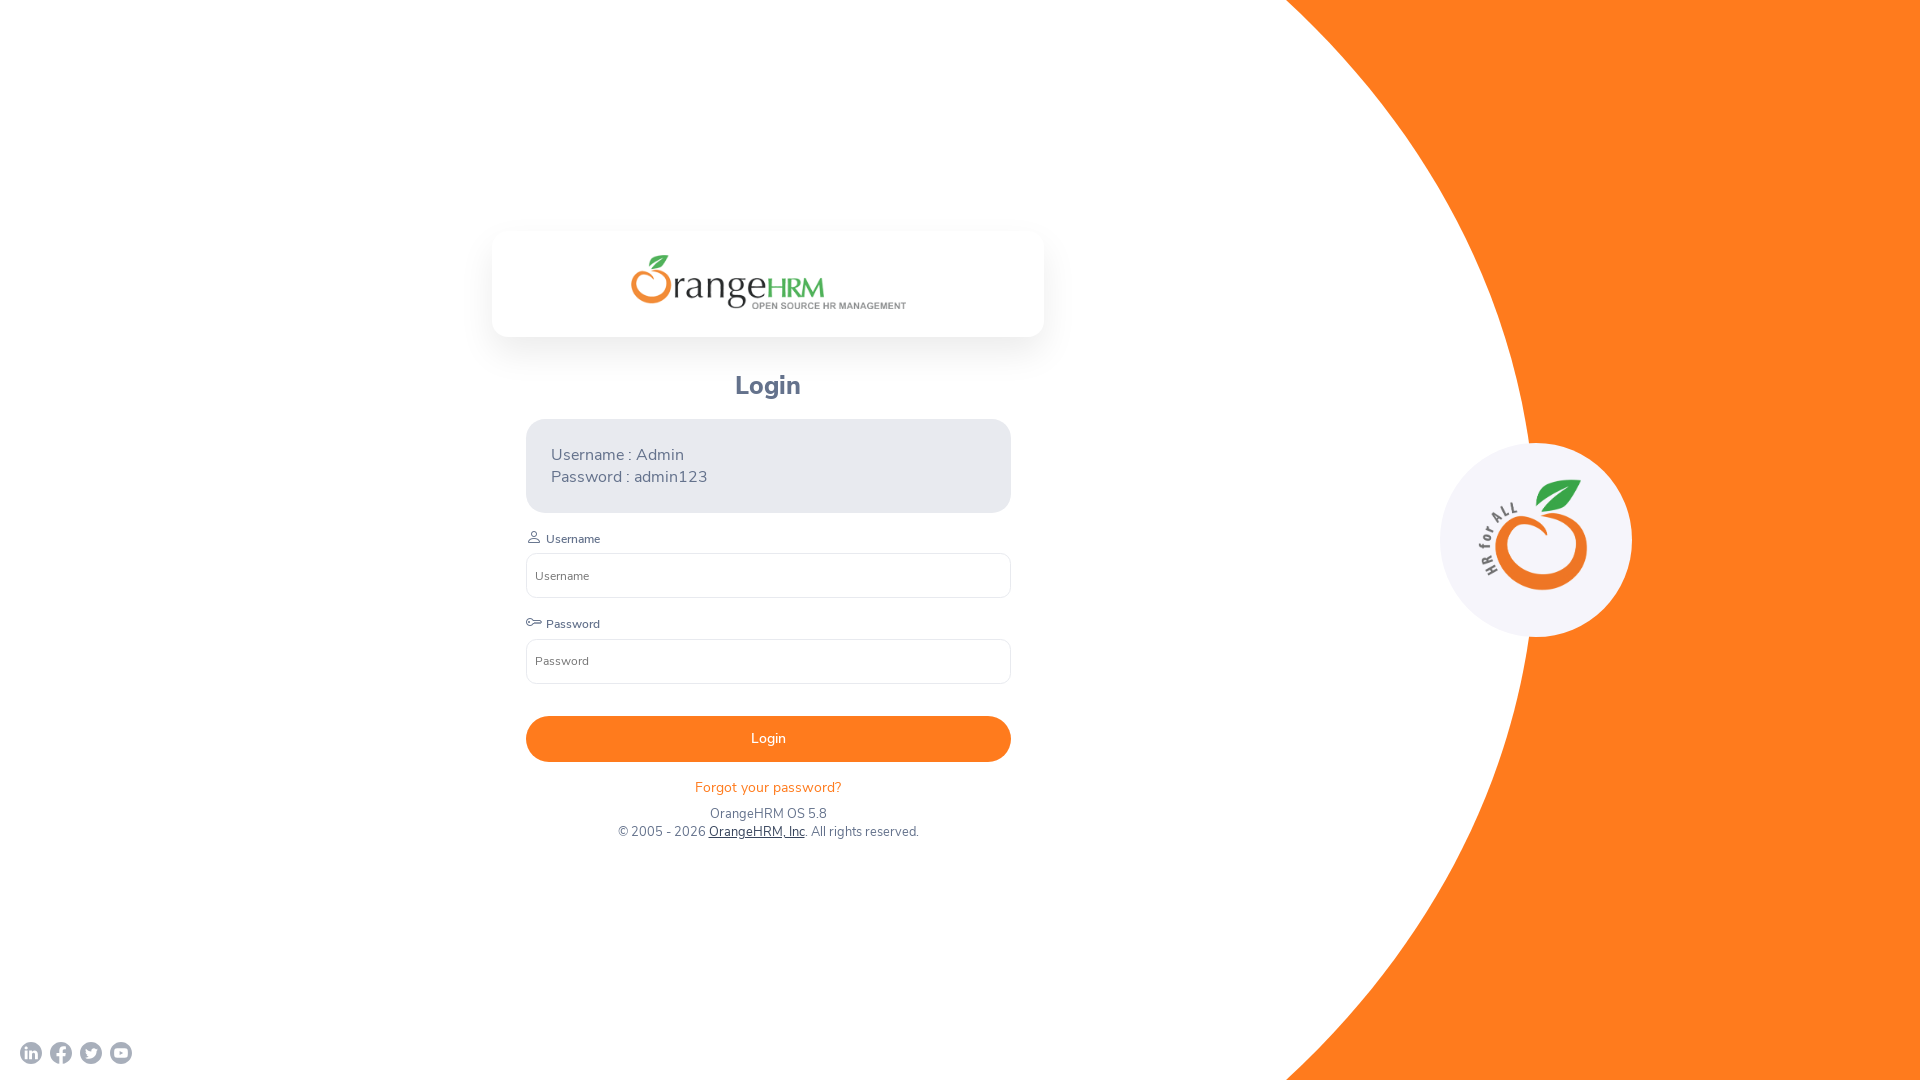